Tests drag and drop functionality by navigating to the Interactions menu, selecting the Droppable submenu, and performing a drag and drop action to verify the target element text changes after the drop.

Starting URL: https://demoqa.com/

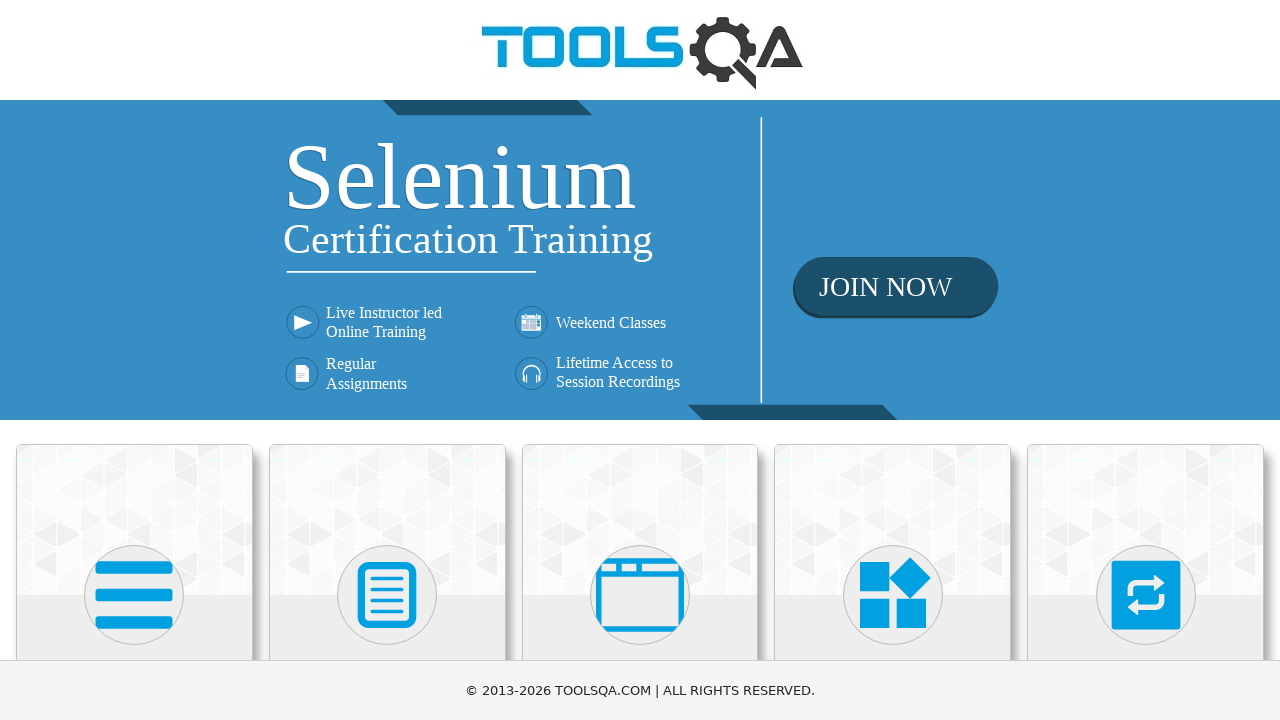

Scrolled Interactions menu into view
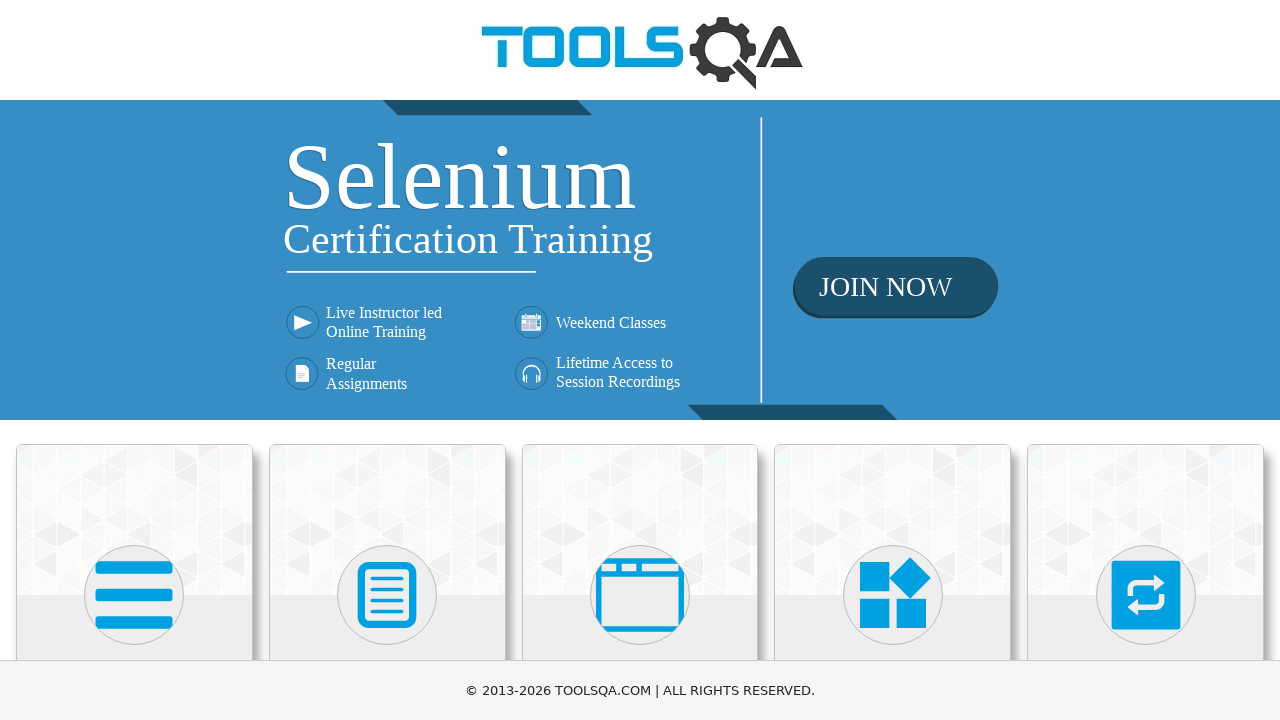

Clicked on Interactions menu at (1146, 360) on xpath=//h5[text()='Interactions']
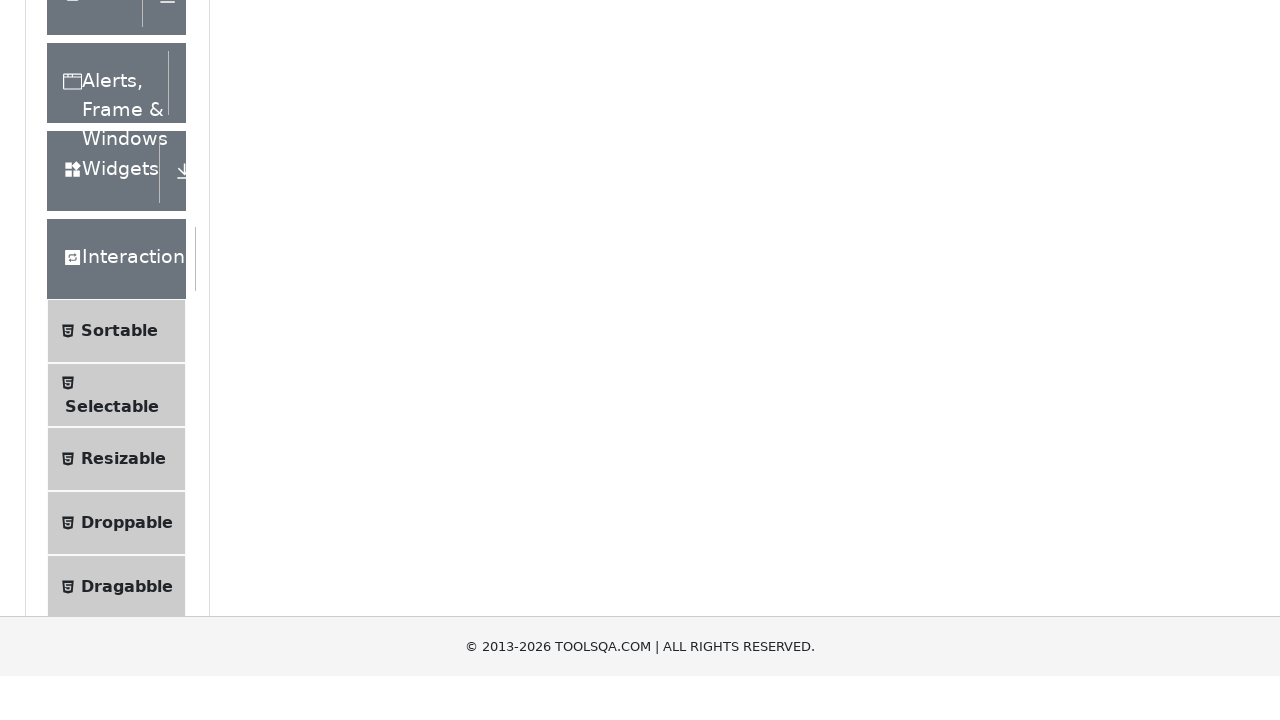

Clicked on Droppable submenu at (127, 411) on xpath=//span[text()='Droppable']
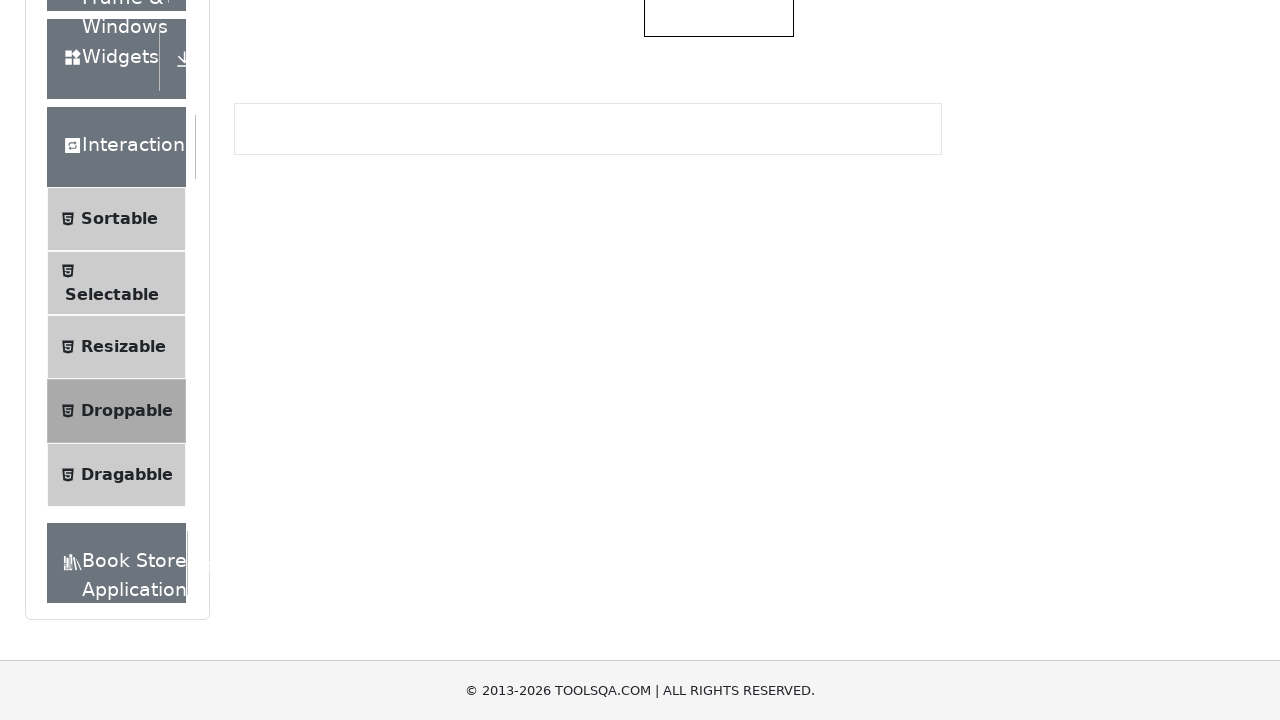

Draggable element loaded
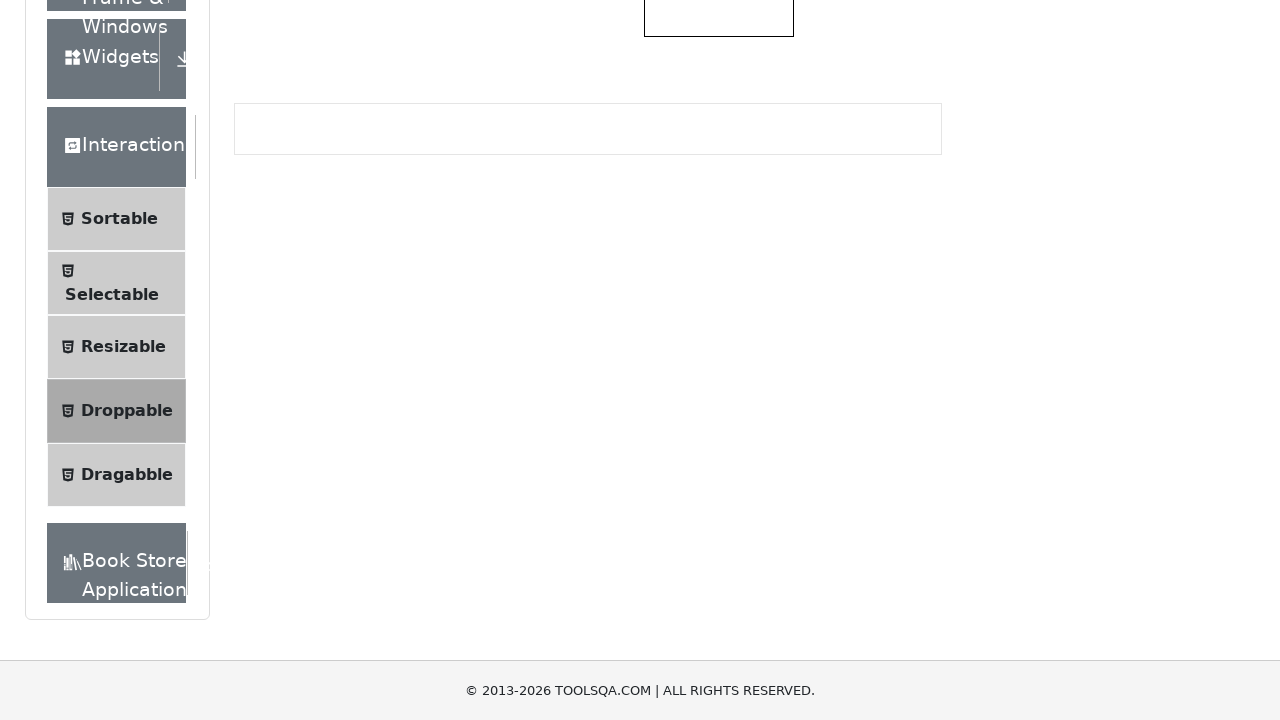

Droppable target element loaded
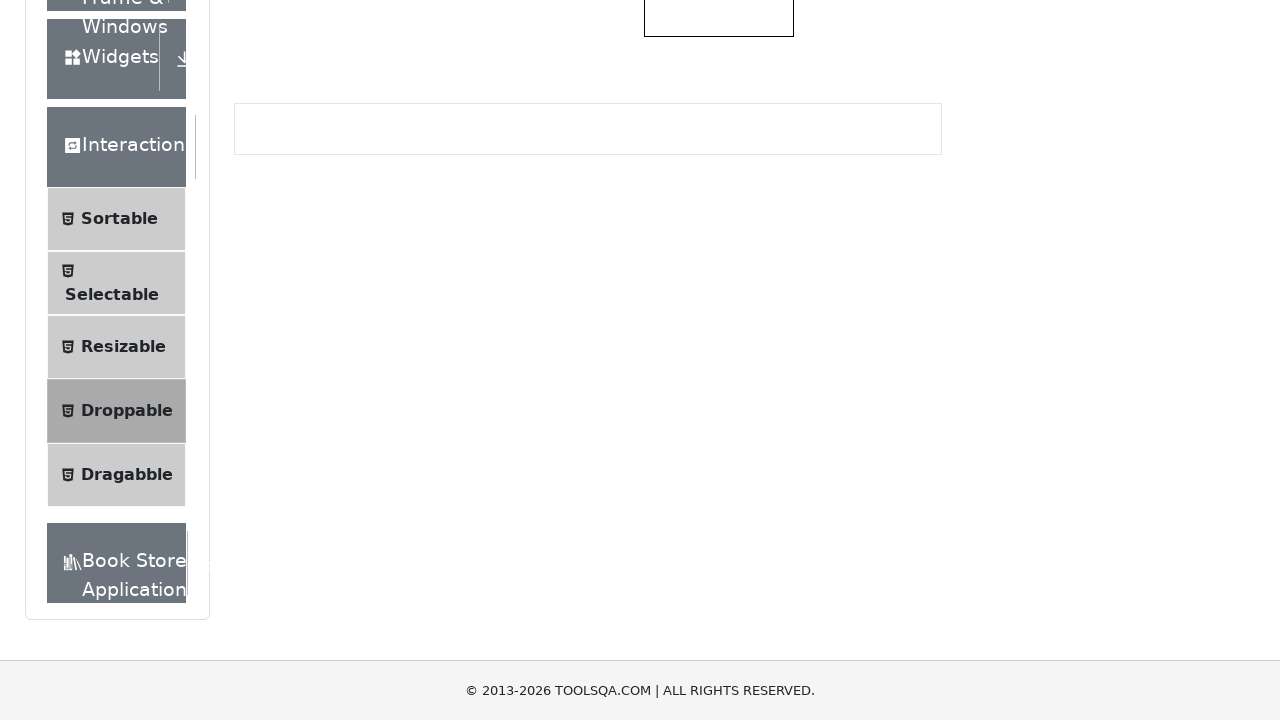

Retrieved initial droppable text: 'Drop Here'
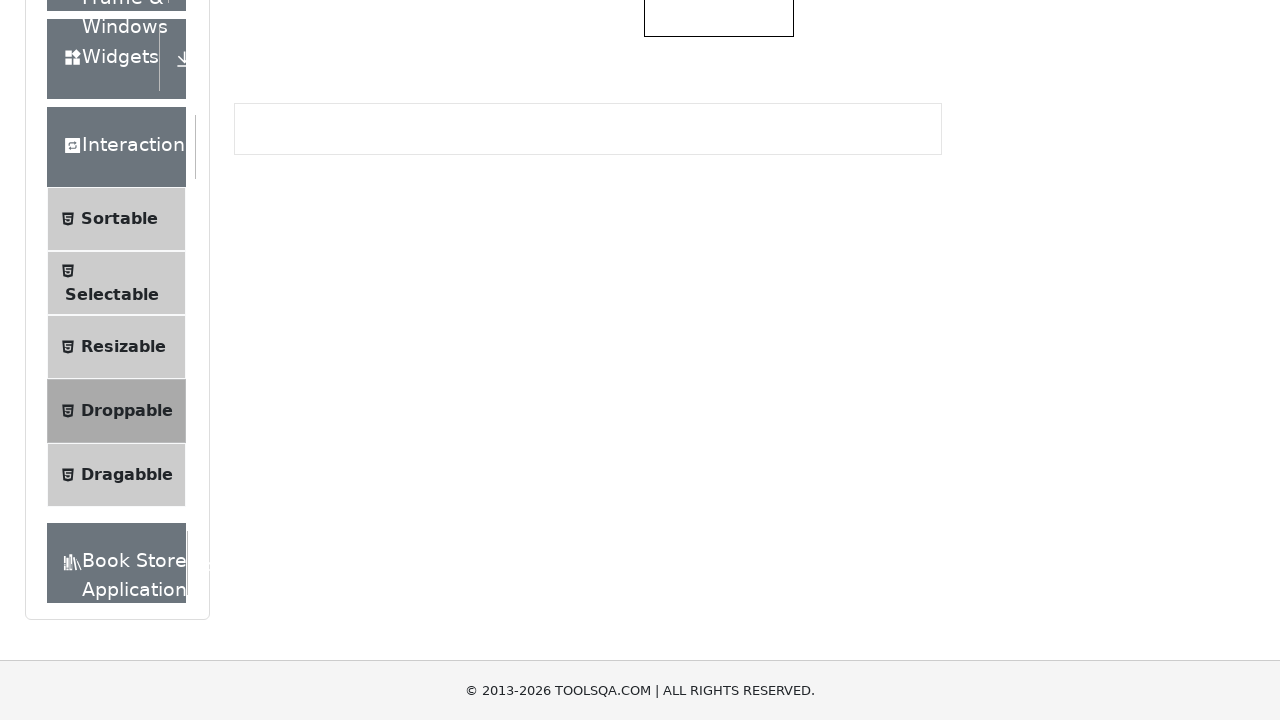

Performed drag and drop action from draggable to droppable element at (719, 356)
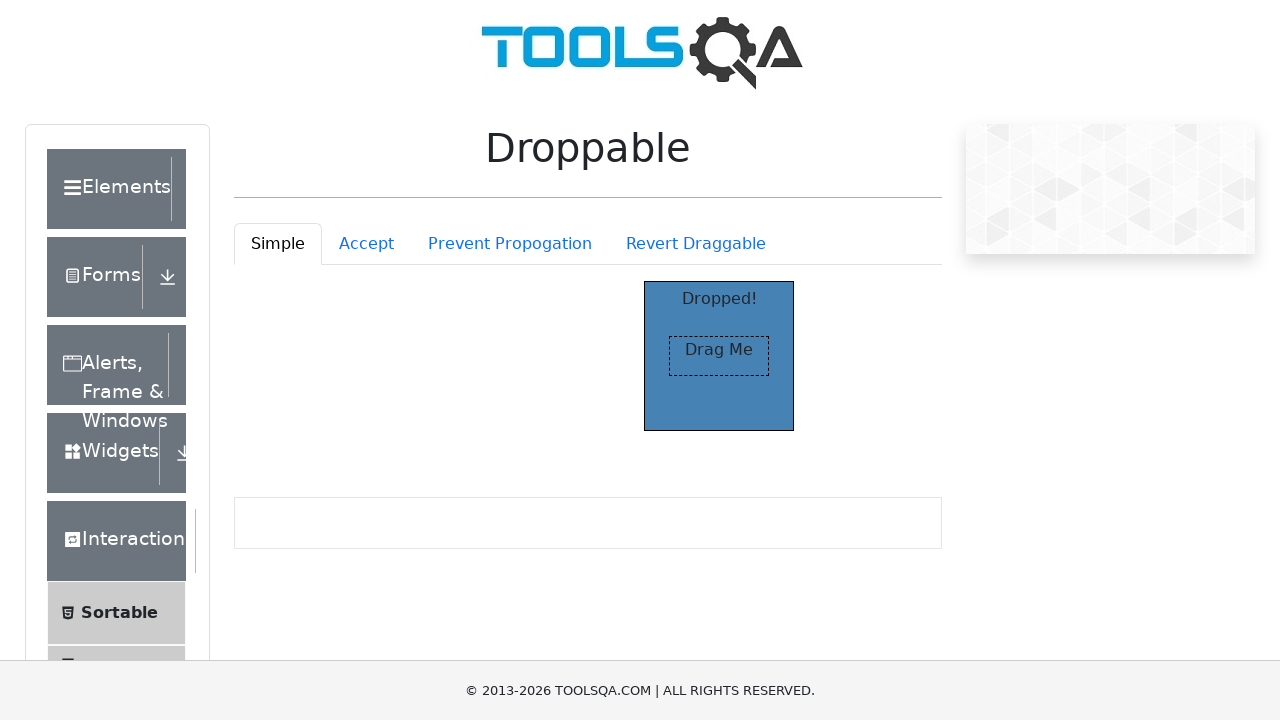

Retrieved new droppable text after drop: 'Dropped!'
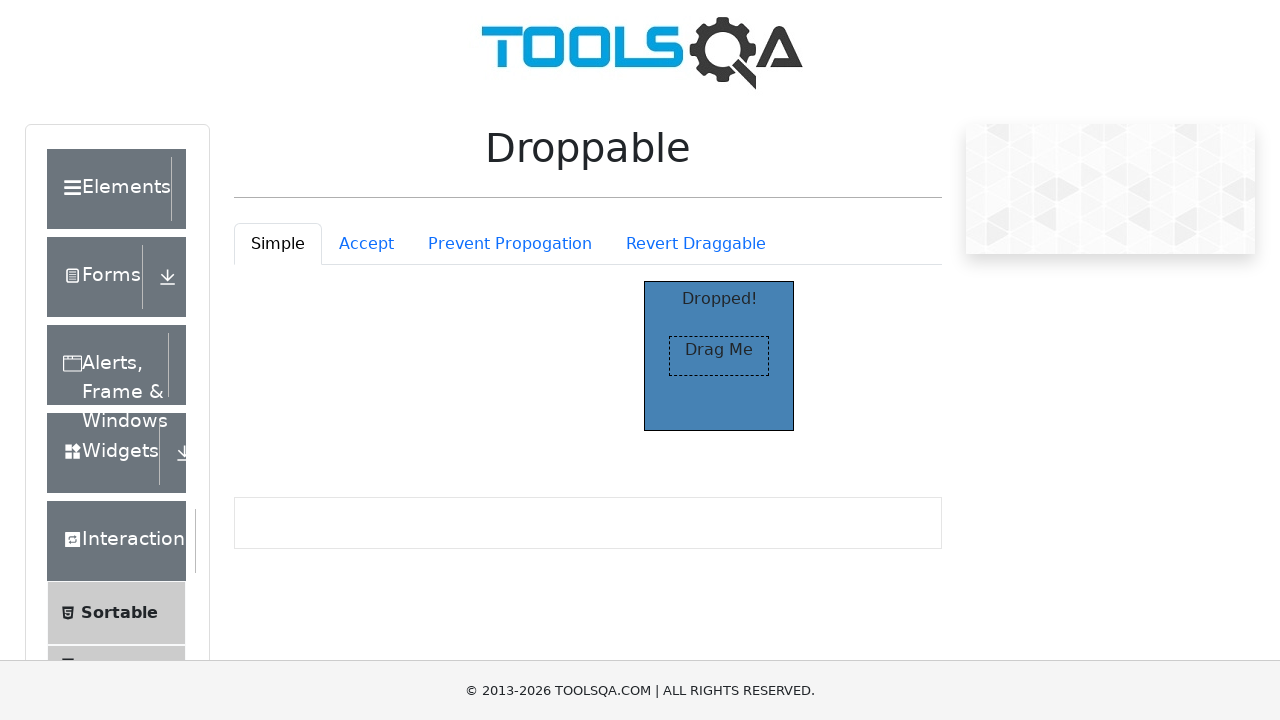

Verified that droppable element text changed after drop
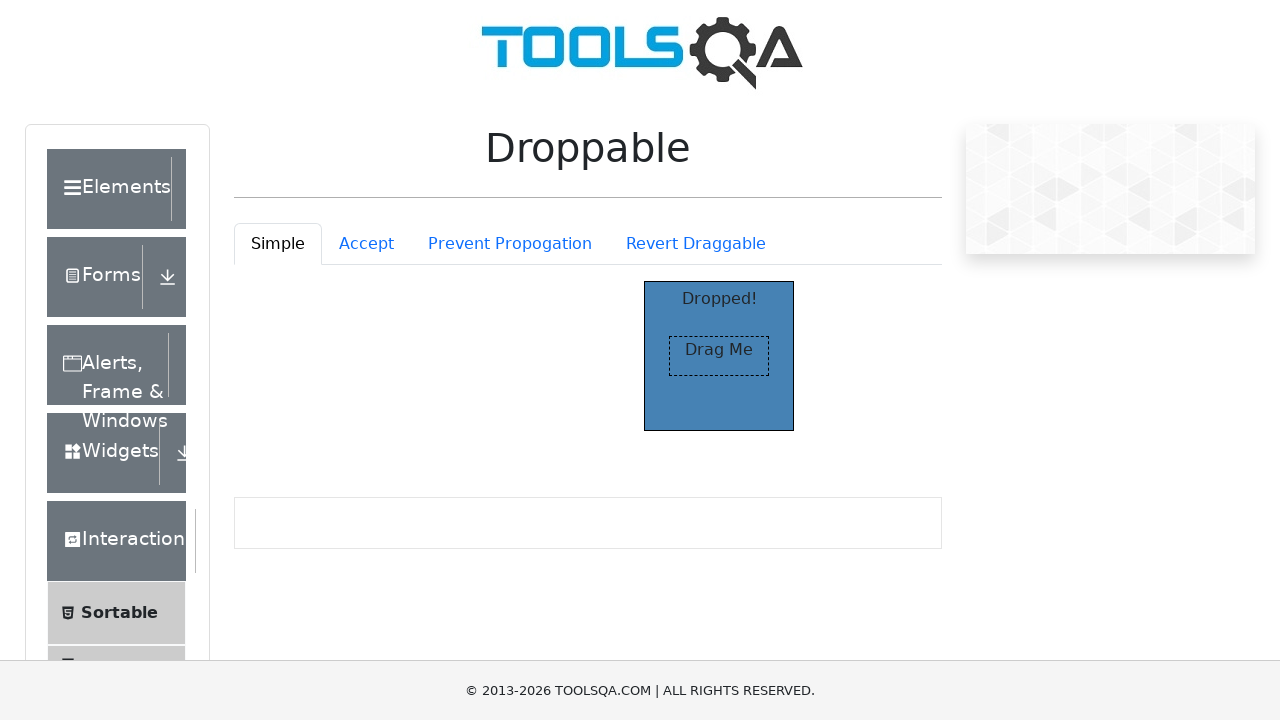

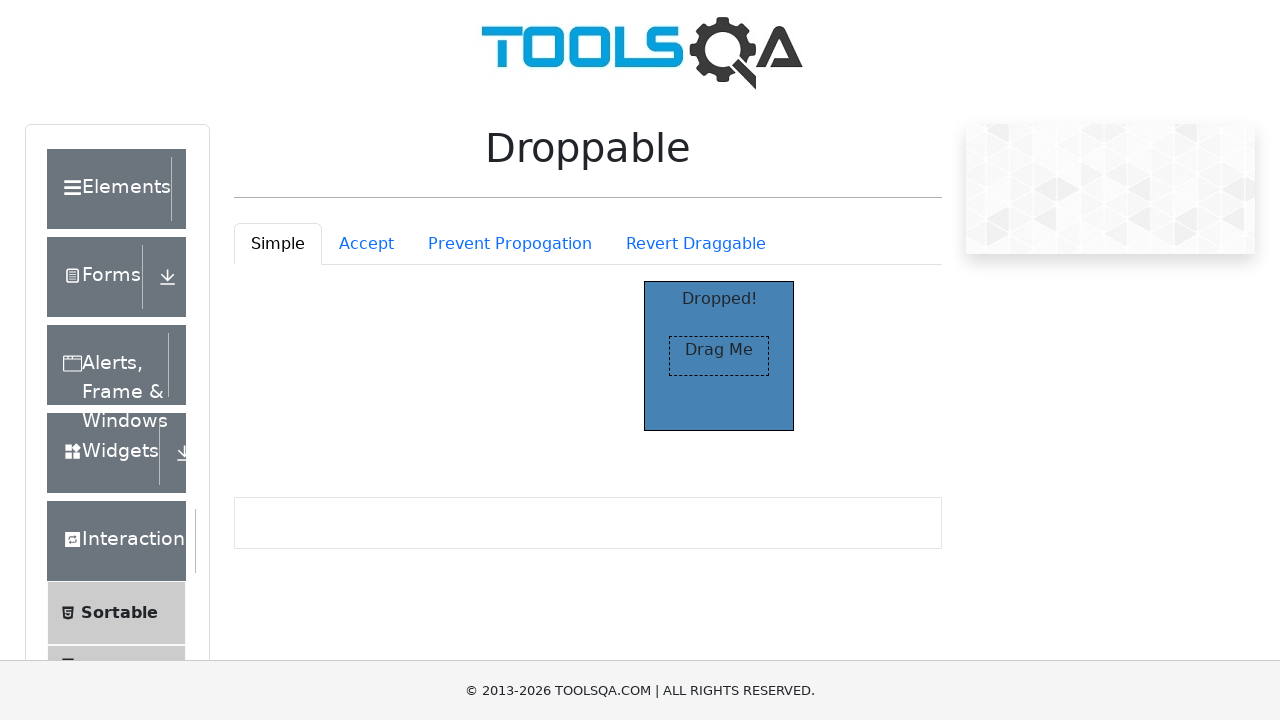